Tests adding todo items by filling the input field and pressing Enter, then verifying the items appear in the list

Starting URL: https://demo.playwright.dev/todomvc

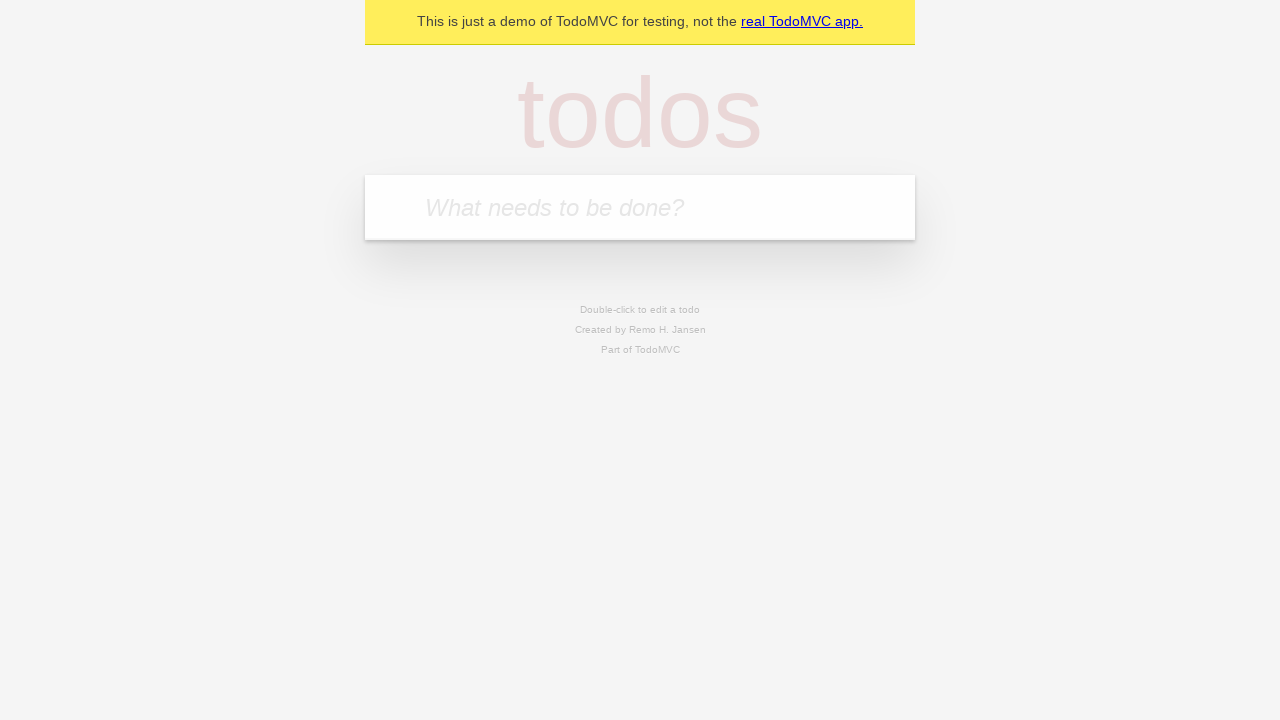

Located the todo input field with placeholder 'What needs to be done?'
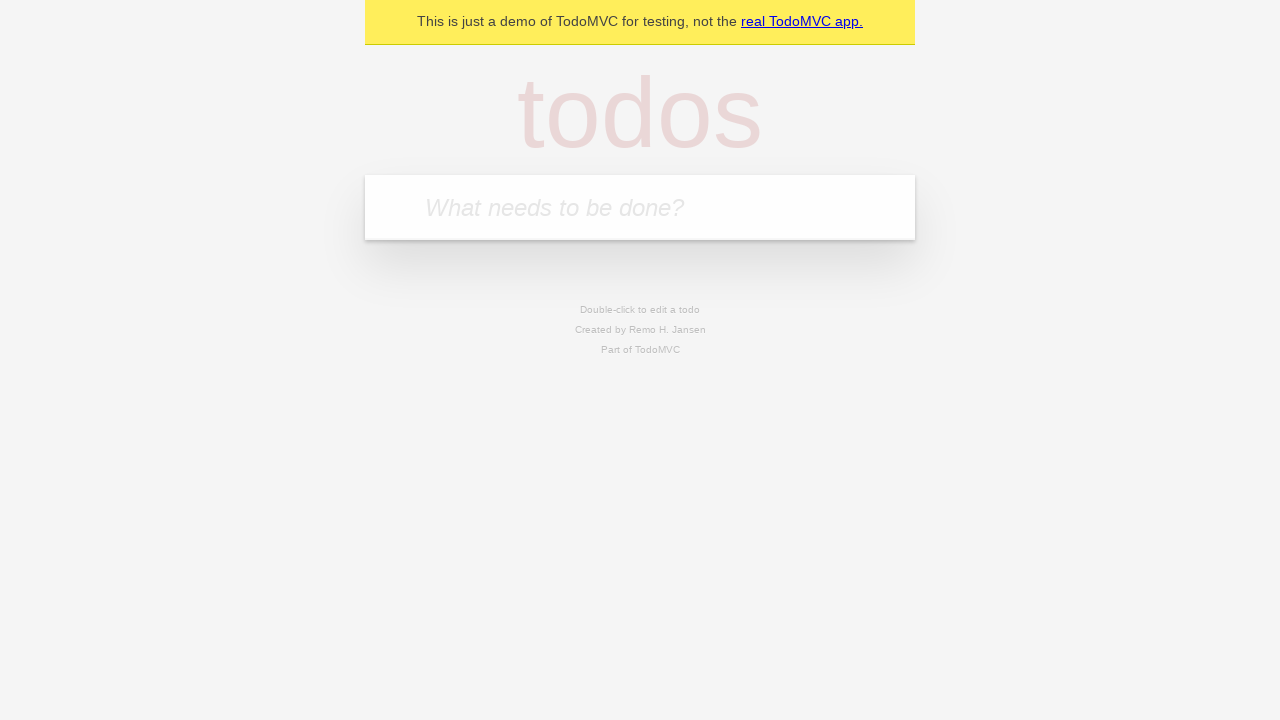

Filled todo input with 'buy some cheese' on internal:attr=[placeholder="What needs to be done?"i]
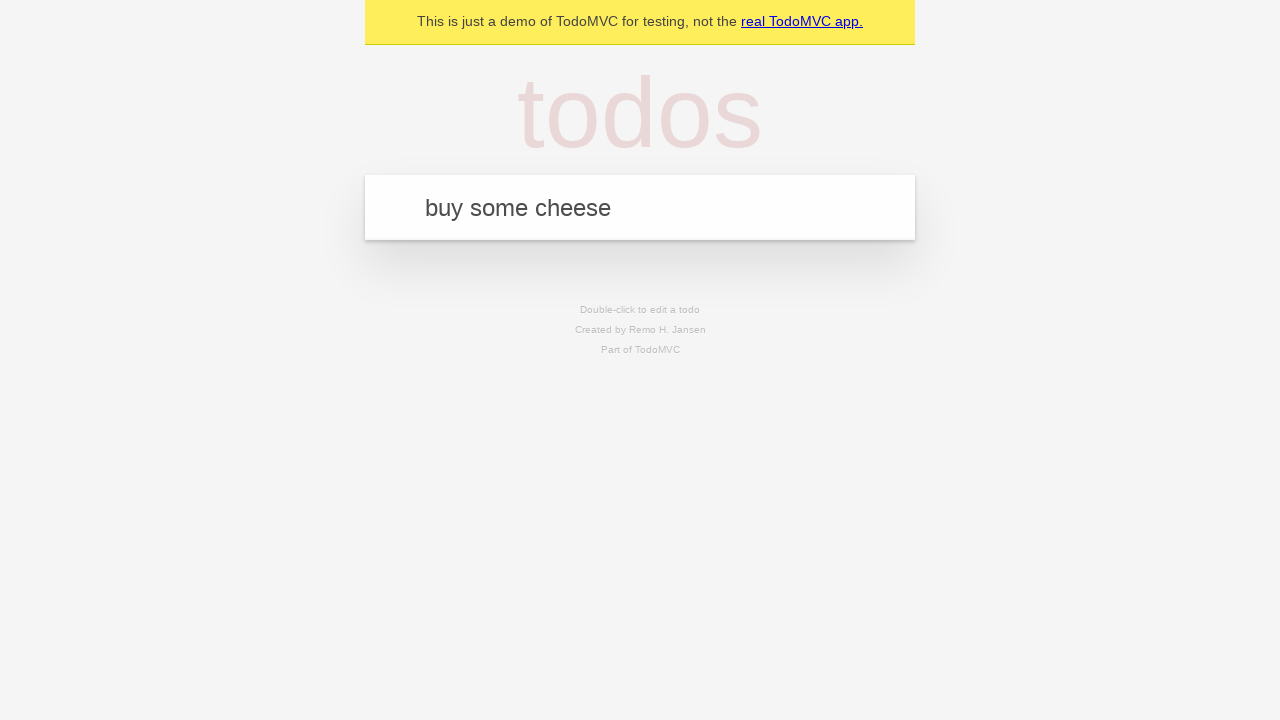

Pressed Enter to add first todo item on internal:attr=[placeholder="What needs to be done?"i]
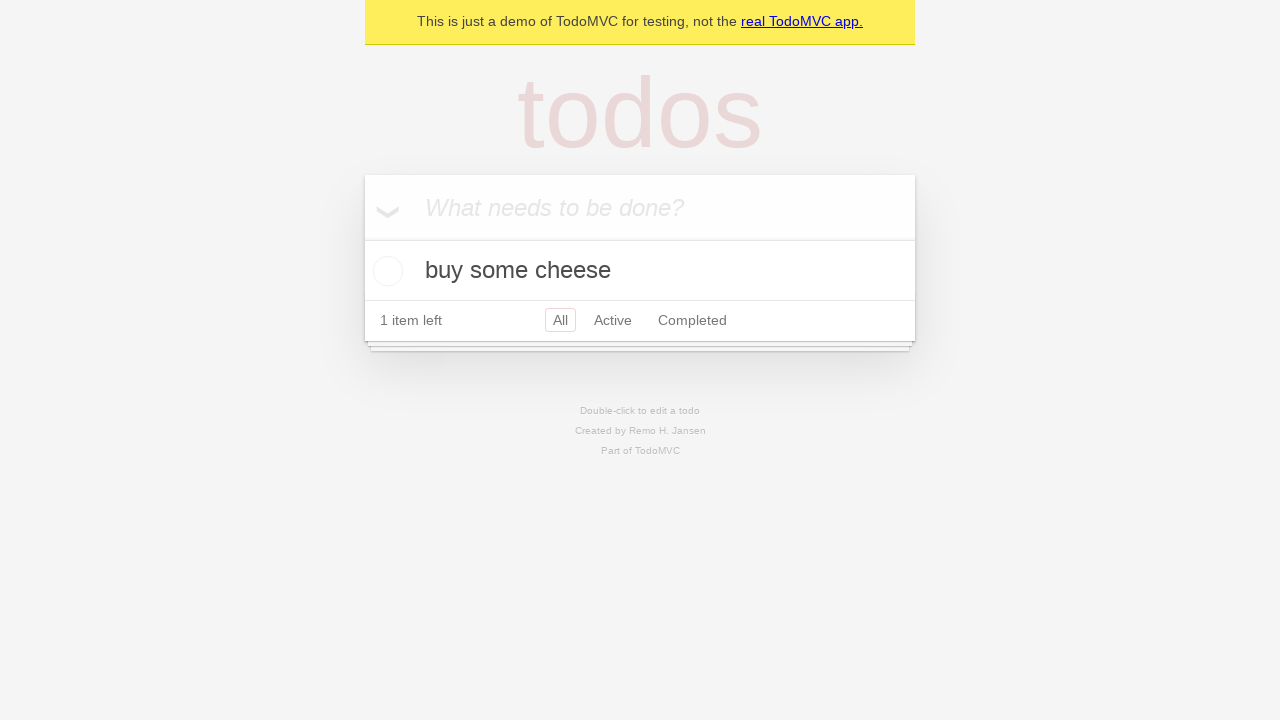

Verified first todo item appeared in the list
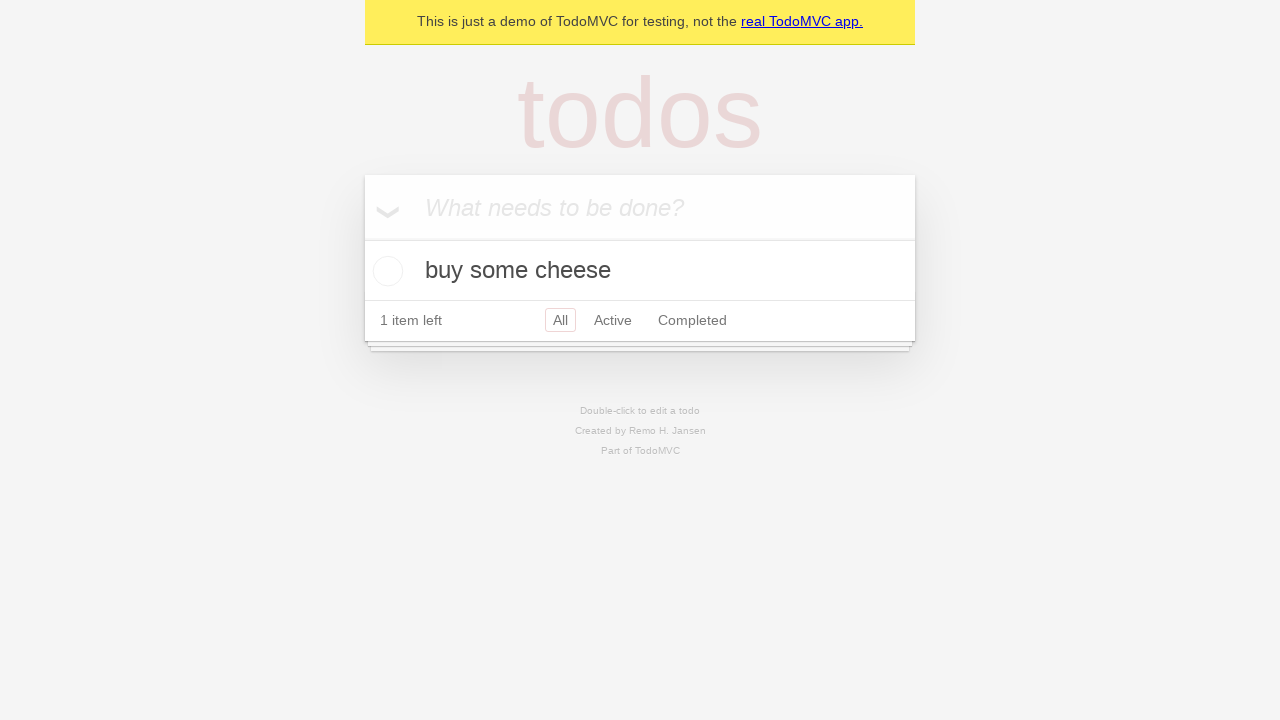

Filled todo input with 'feed the cat' on internal:attr=[placeholder="What needs to be done?"i]
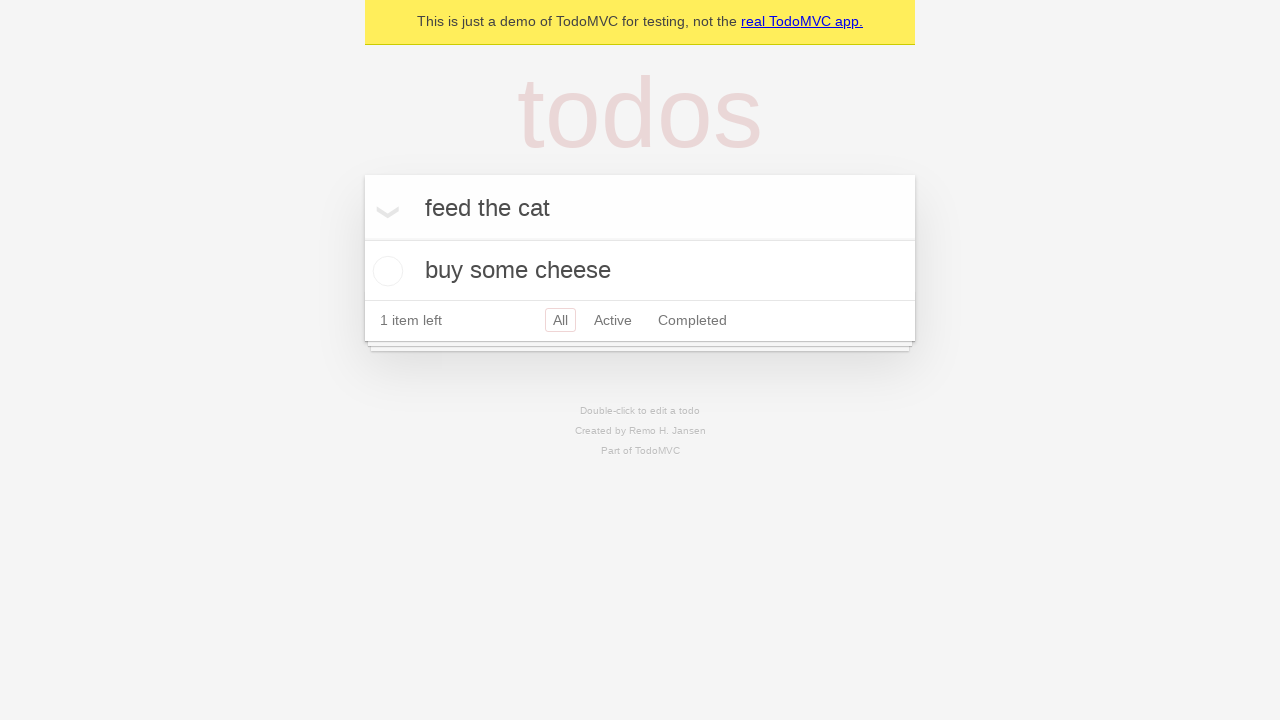

Pressed Enter to add second todo item on internal:attr=[placeholder="What needs to be done?"i]
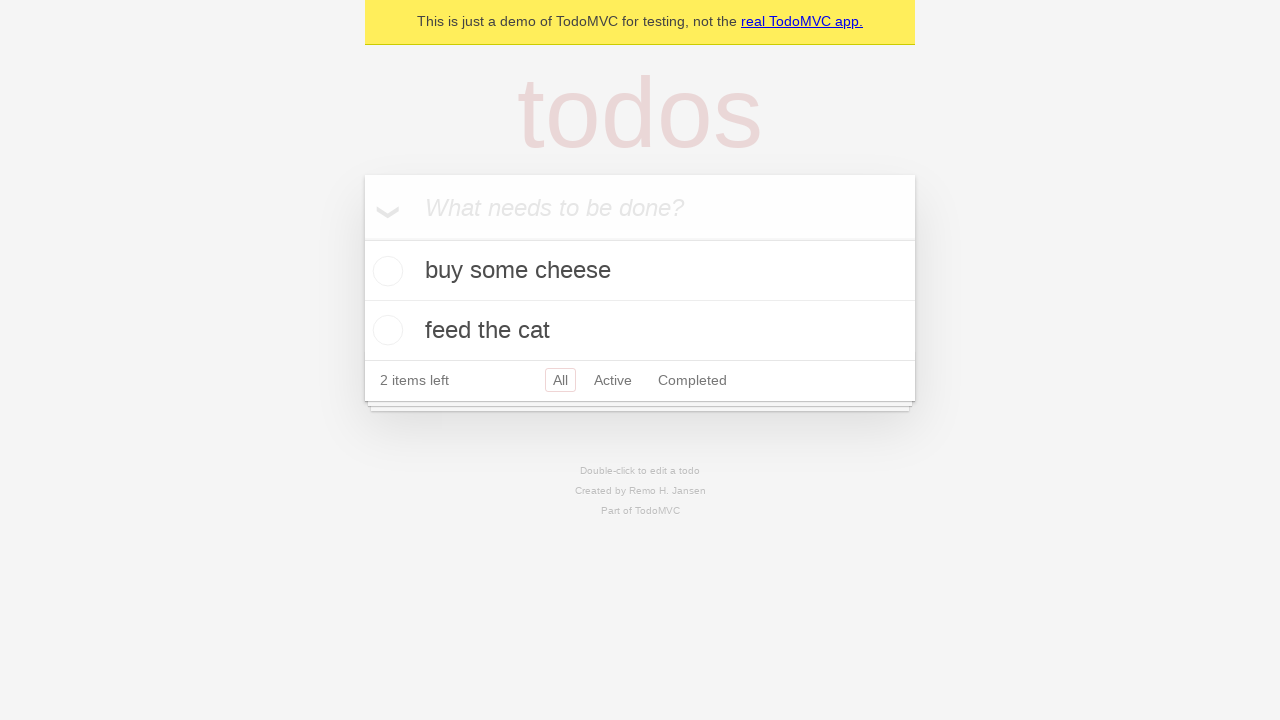

Verified both todo items are visible in the list
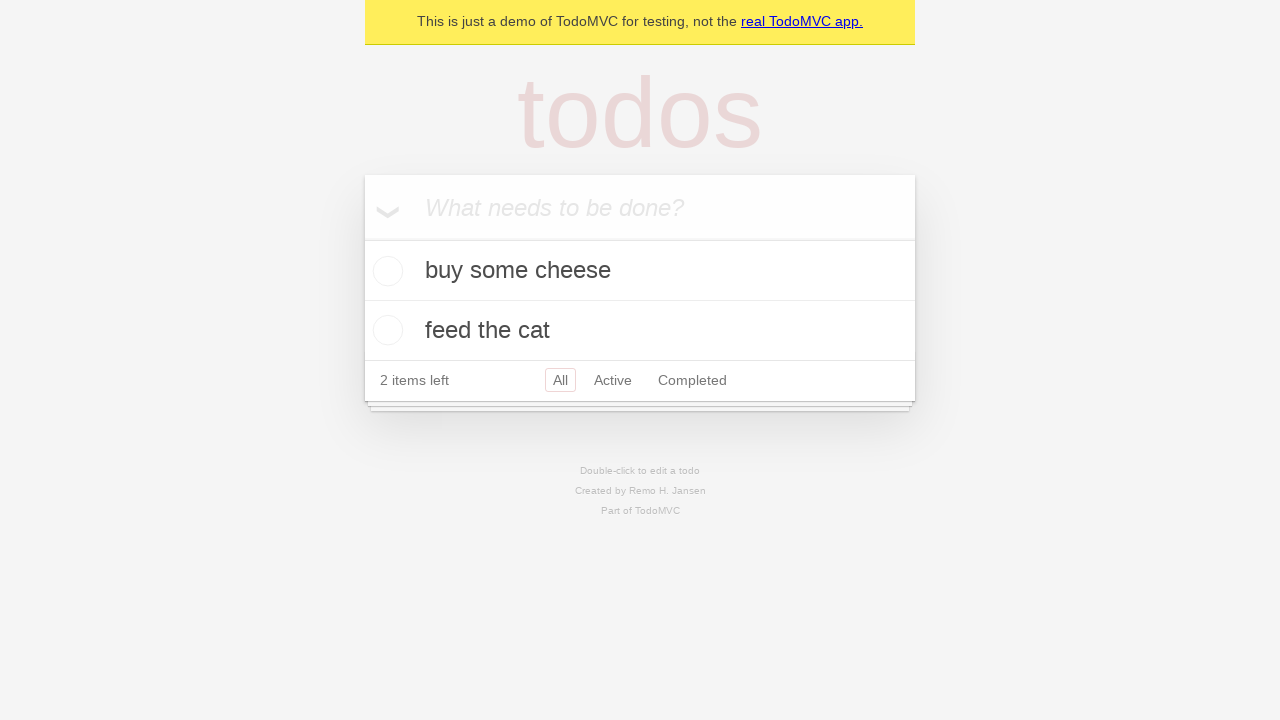

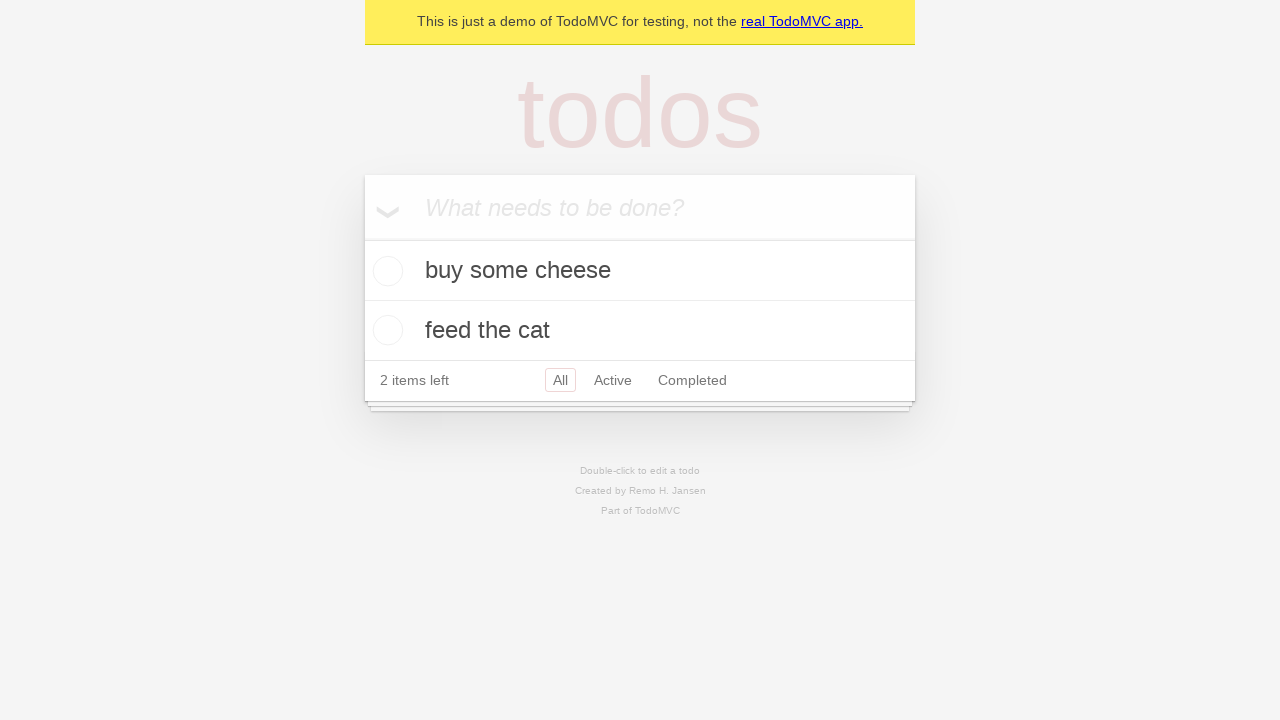